Tests filtering to display only active (uncompleted) items

Starting URL: https://demo.playwright.dev/todomvc

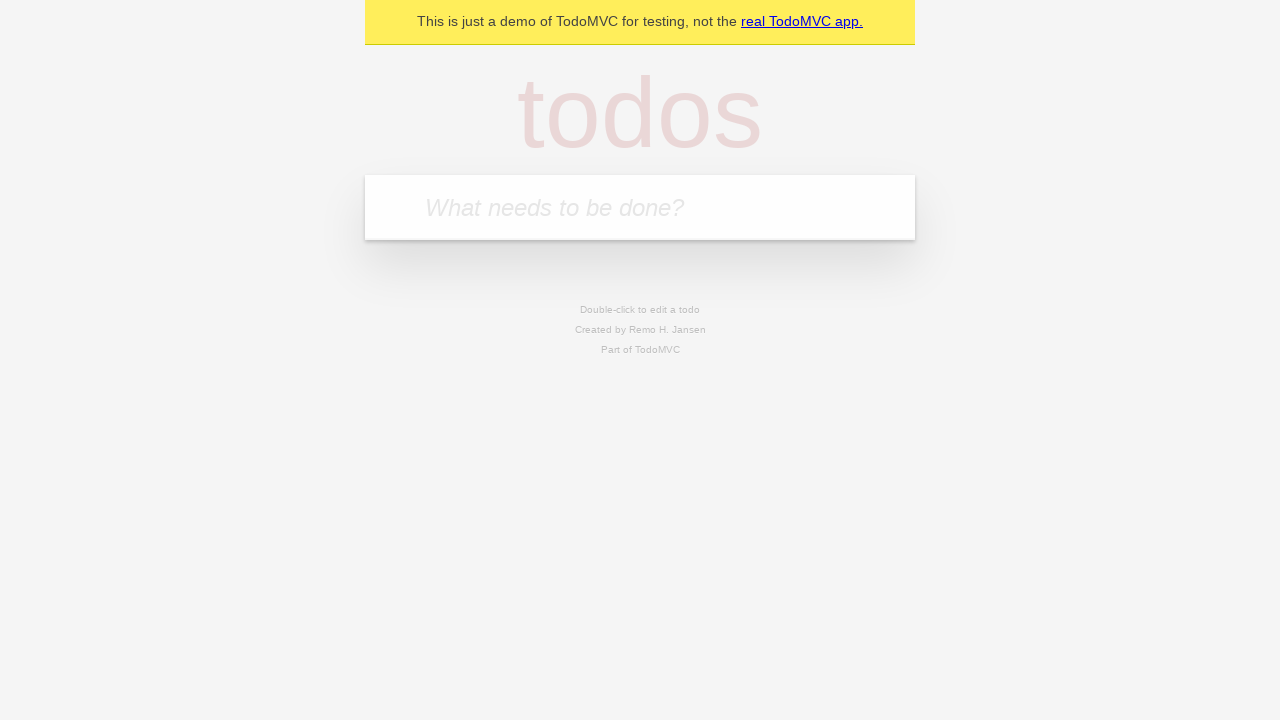

Filled todo input with 'buy some cheese' on internal:attr=[placeholder="What needs to be done?"i]
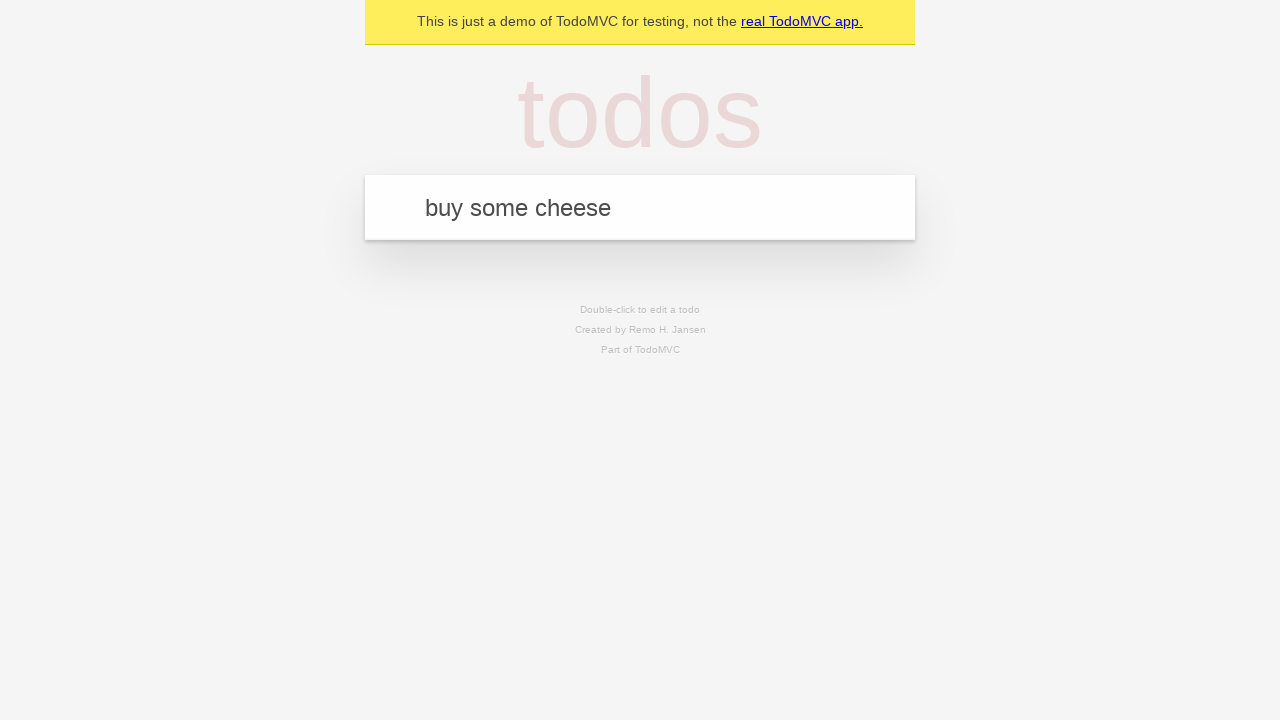

Pressed Enter to add first todo on internal:attr=[placeholder="What needs to be done?"i]
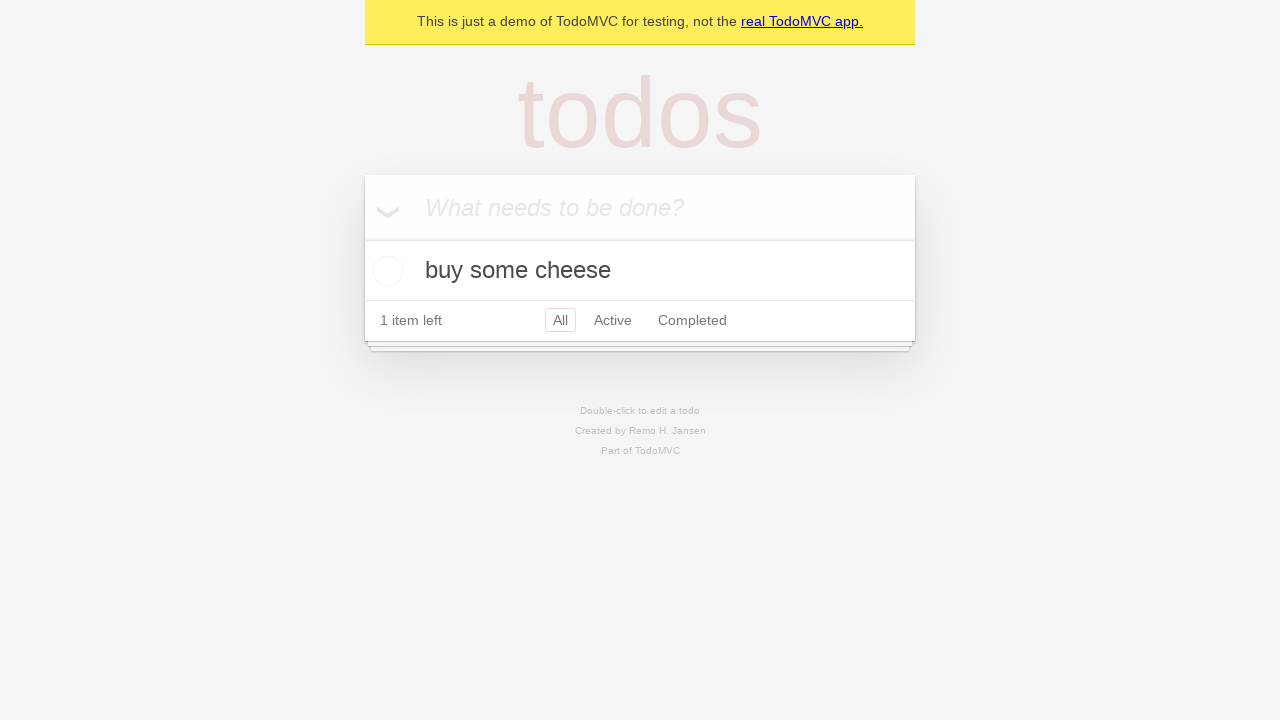

Filled todo input with 'feed the cat' on internal:attr=[placeholder="What needs to be done?"i]
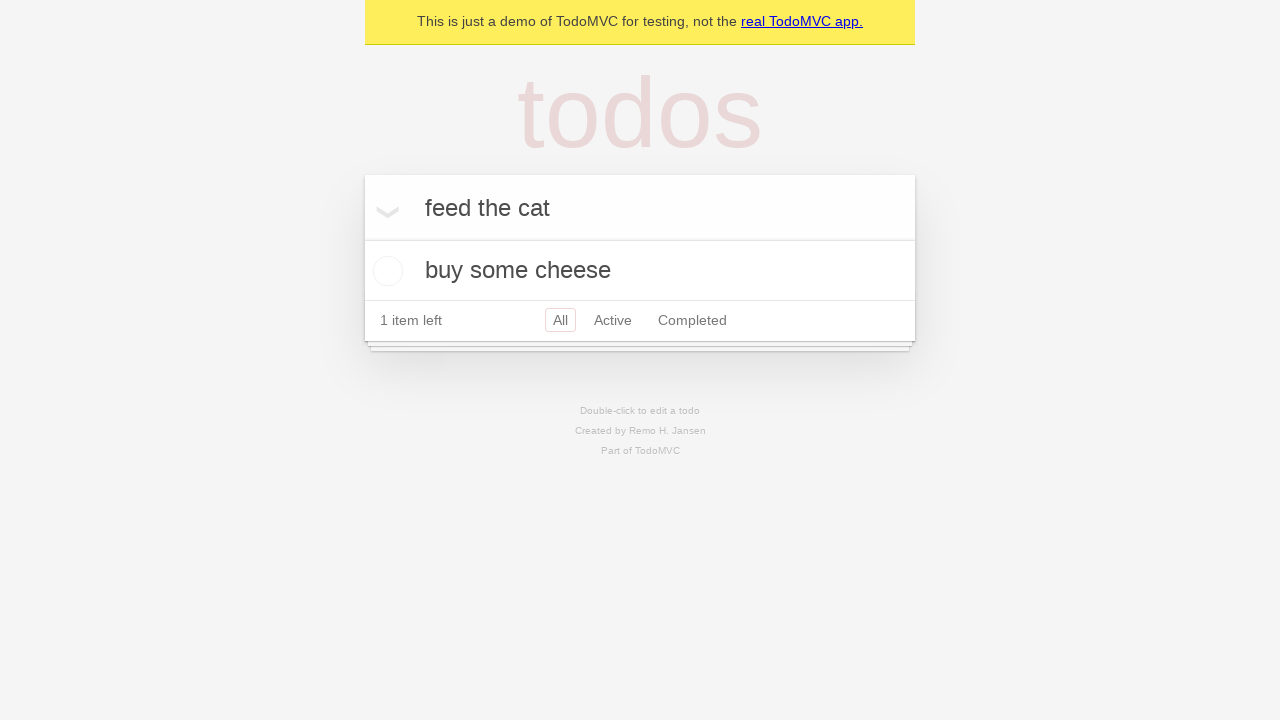

Pressed Enter to add second todo on internal:attr=[placeholder="What needs to be done?"i]
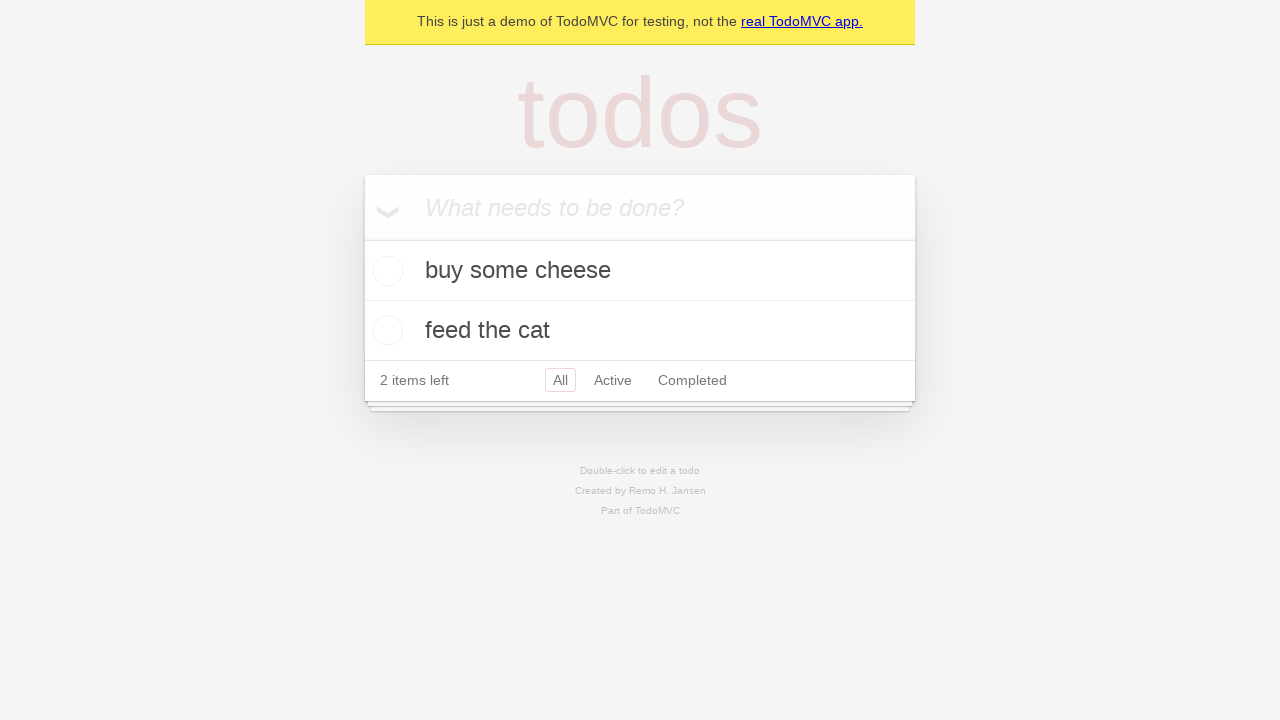

Filled todo input with 'book a doctors appointment' on internal:attr=[placeholder="What needs to be done?"i]
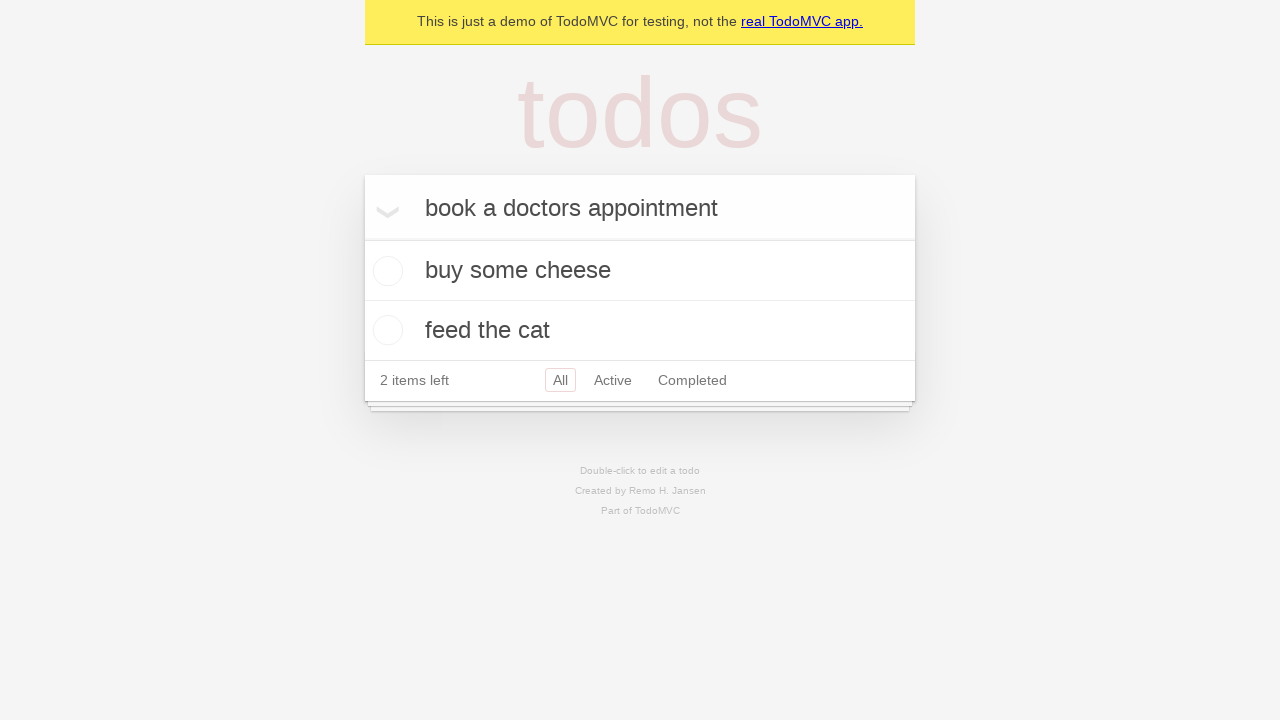

Pressed Enter to add third todo on internal:attr=[placeholder="What needs to be done?"i]
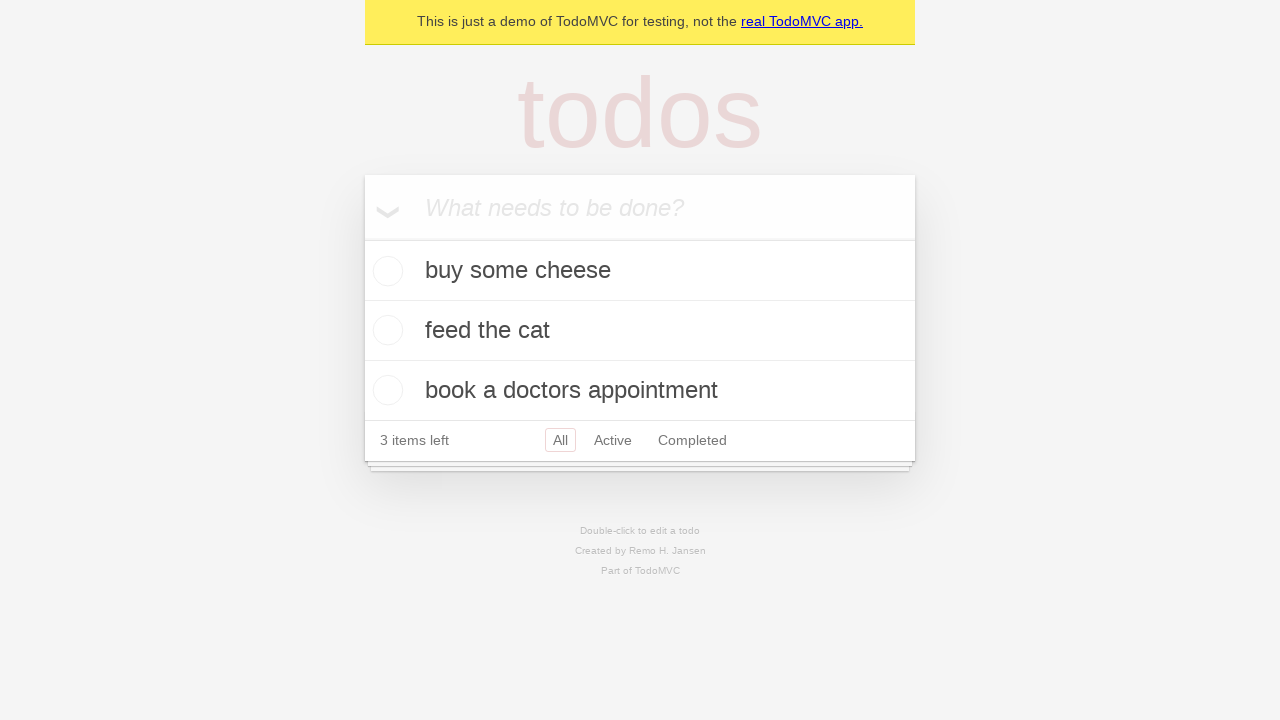

Checked the second todo item as completed at (385, 330) on internal:testid=[data-testid="todo-item"s] >> nth=1 >> internal:role=checkbox
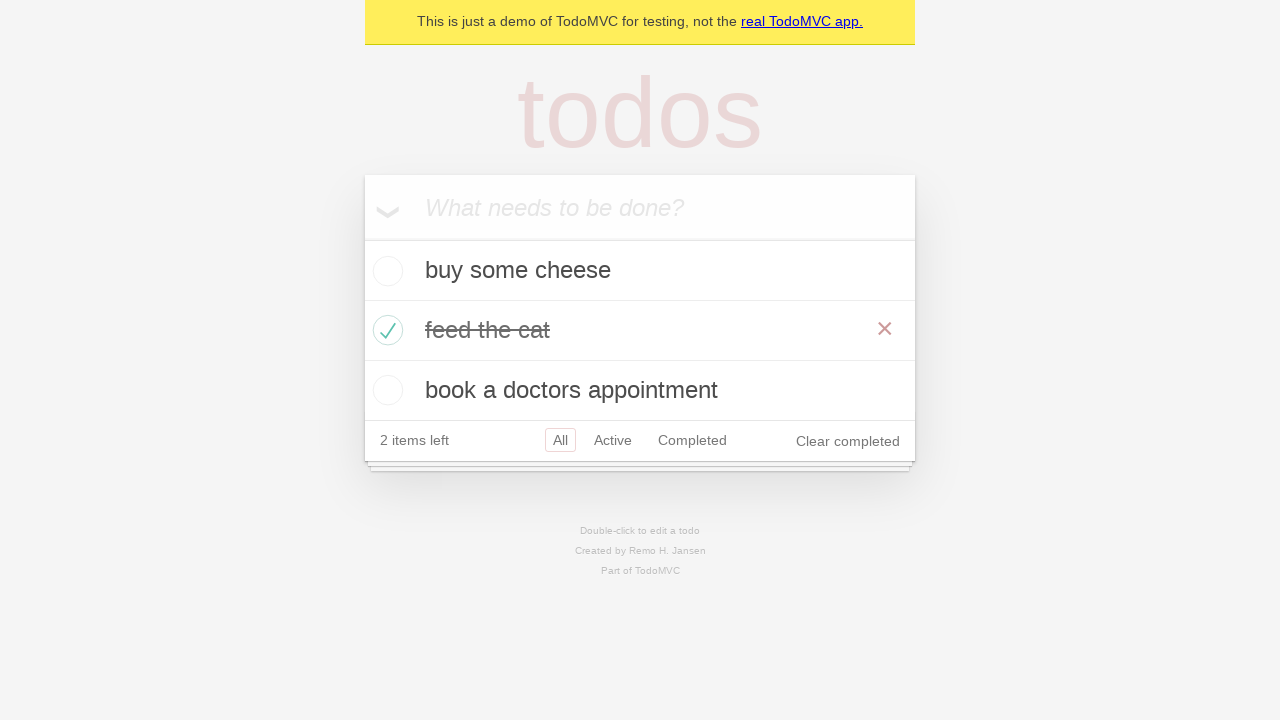

Clicked Active filter to display only uncompleted todos at (613, 440) on internal:role=link[name="Active"i]
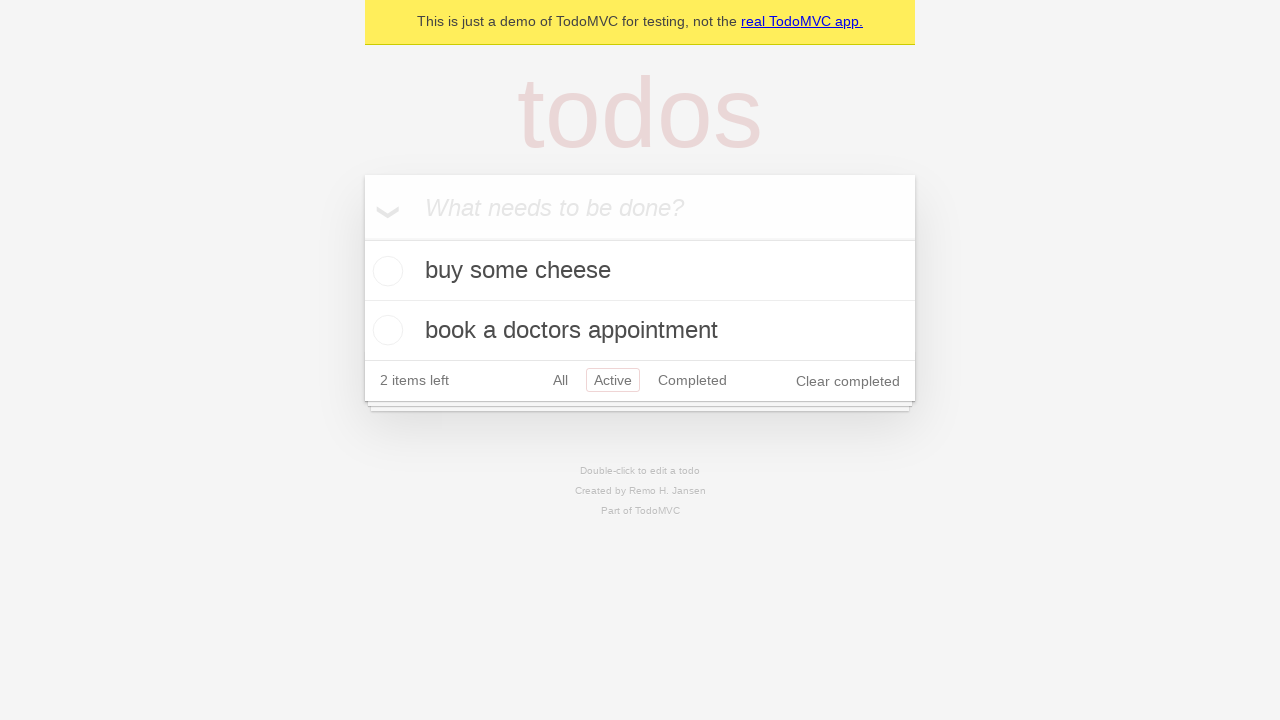

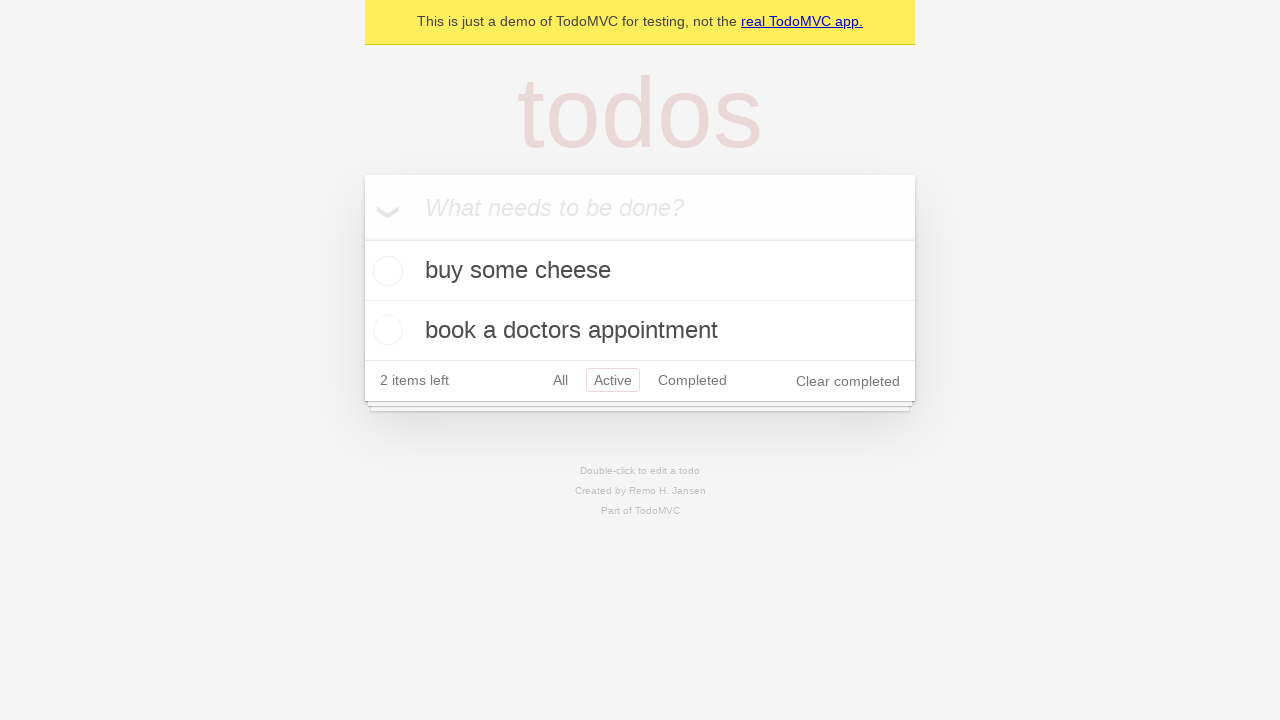